Tests that the toggle-all checkbox updates its state when individual items are completed or cleared.

Starting URL: https://demo.playwright.dev/todomvc

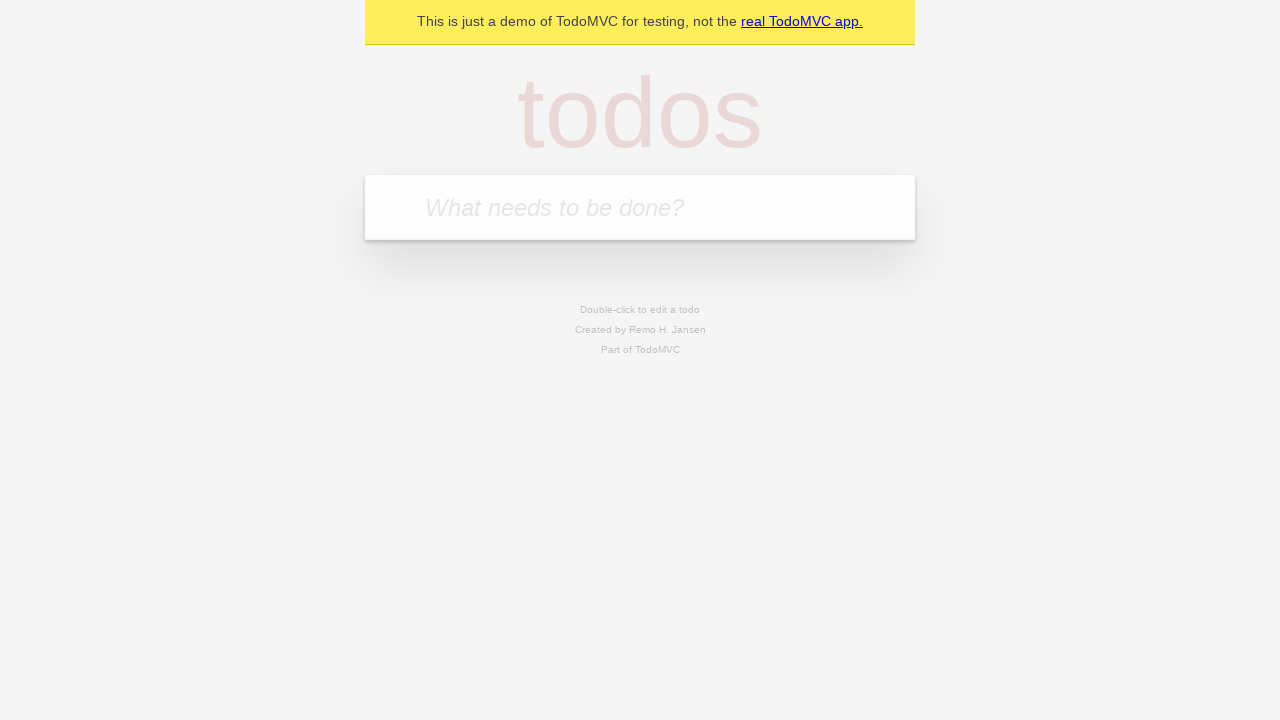

Filled new todo field with 'buy some cheese' on internal:attr=[placeholder="What needs to be done?"i]
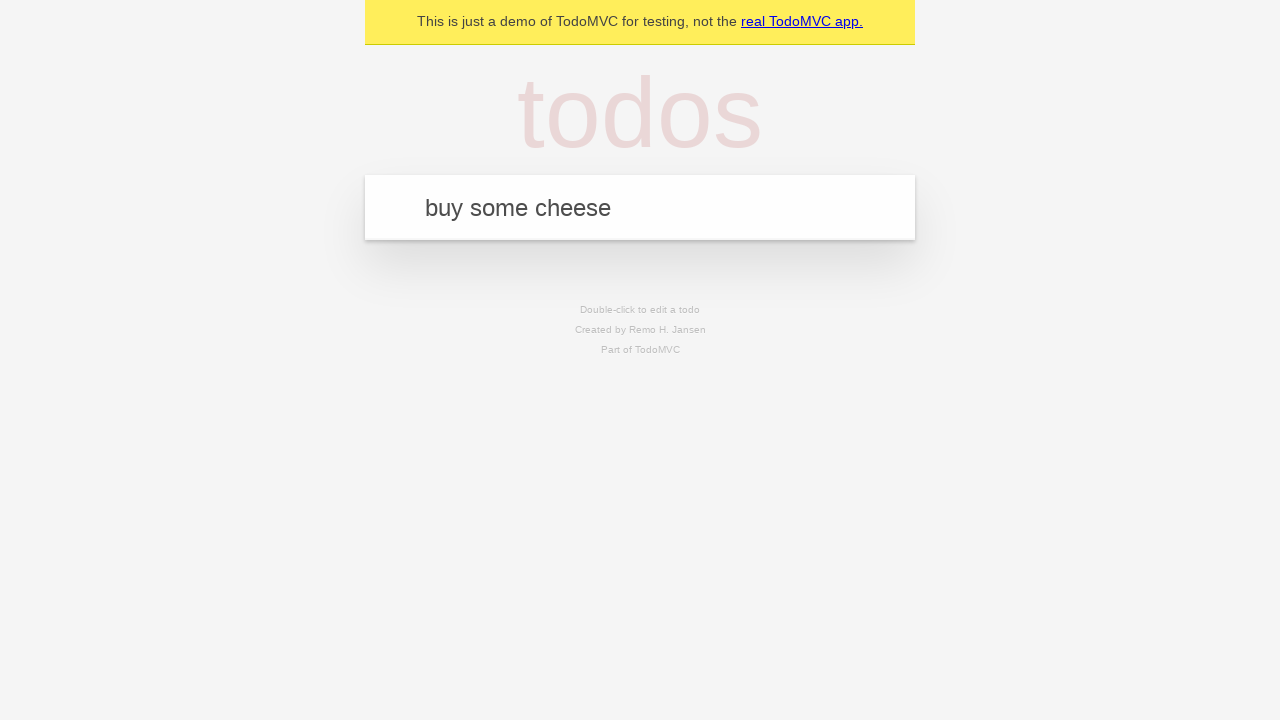

Pressed Enter to create todo 'buy some cheese' on internal:attr=[placeholder="What needs to be done?"i]
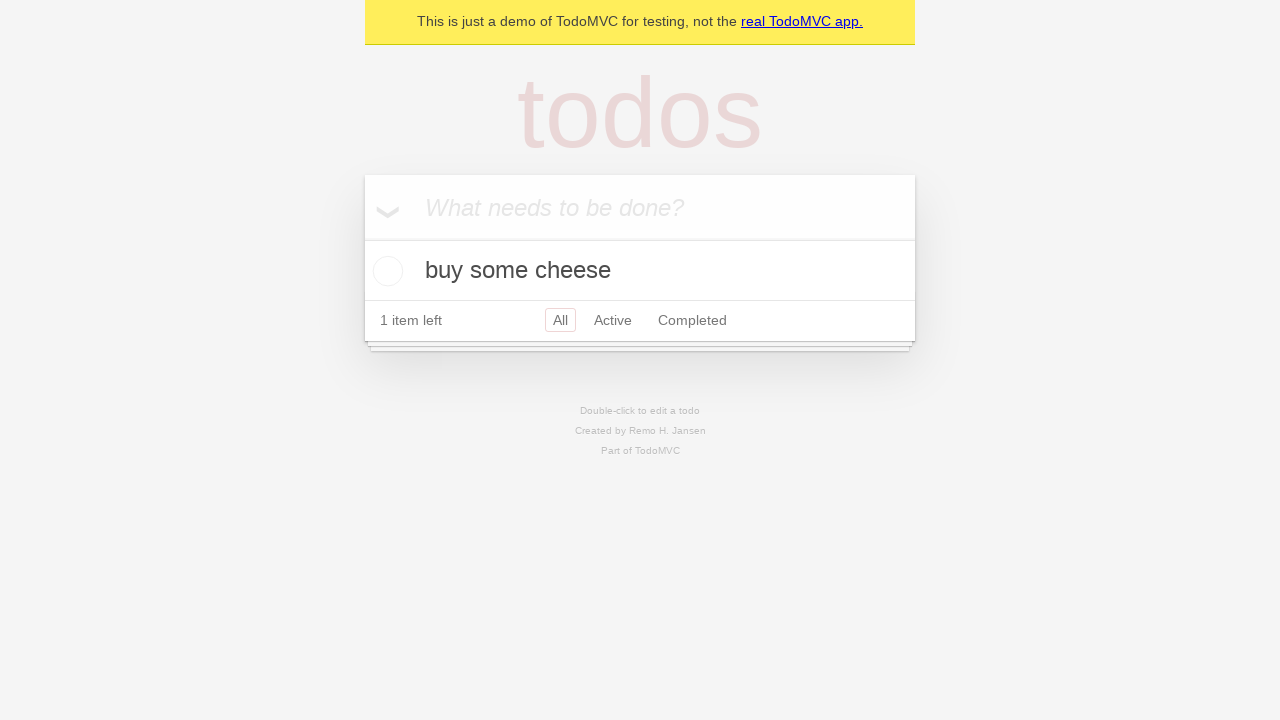

Filled new todo field with 'feed the cat' on internal:attr=[placeholder="What needs to be done?"i]
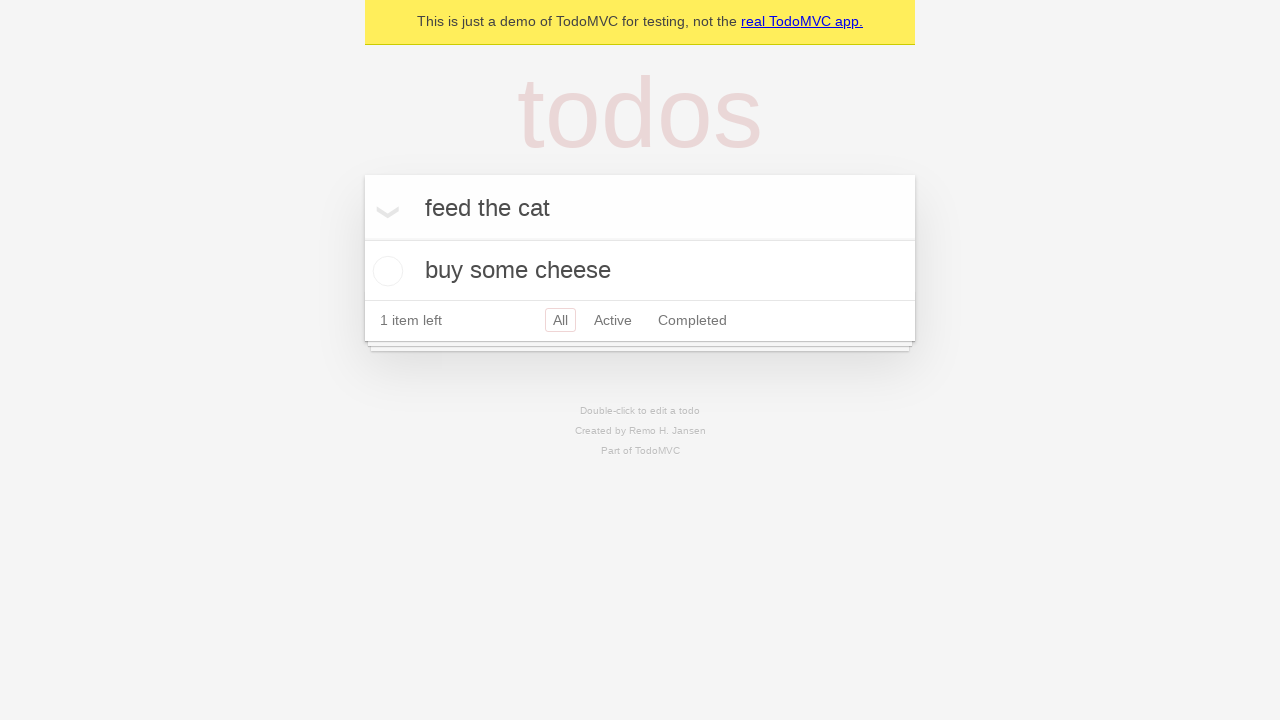

Pressed Enter to create todo 'feed the cat' on internal:attr=[placeholder="What needs to be done?"i]
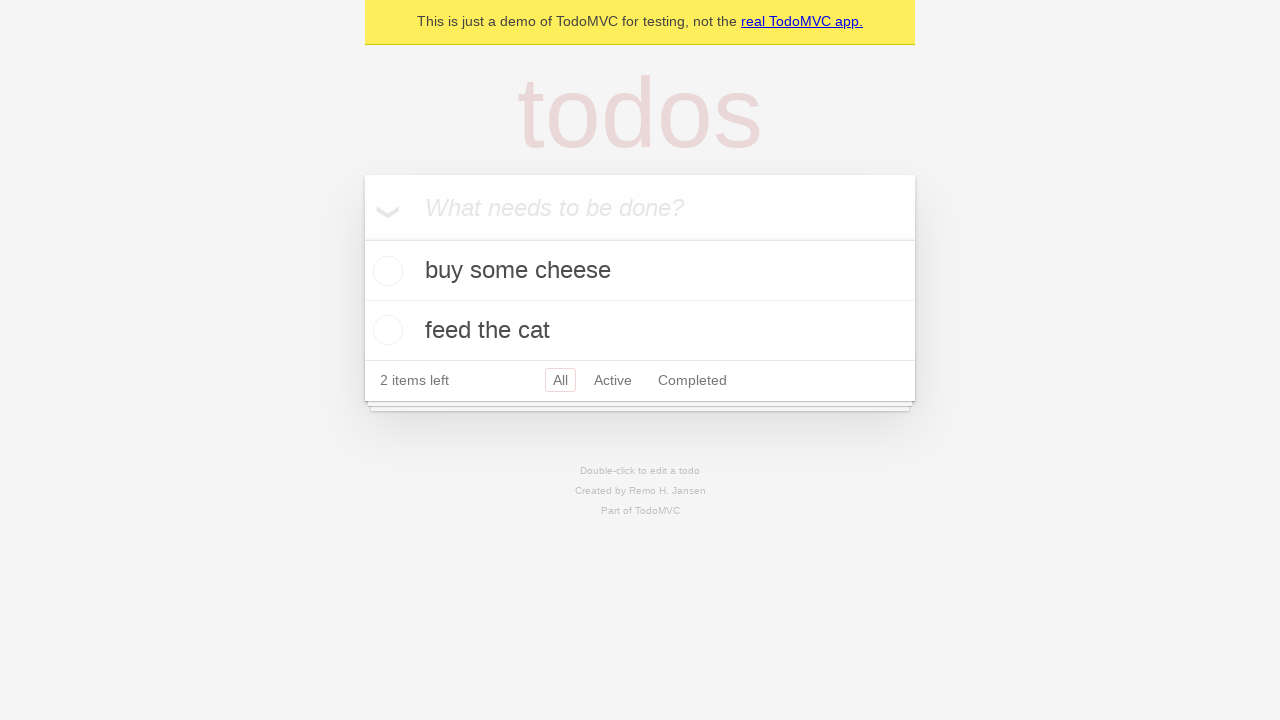

Filled new todo field with 'book a doctors appointment' on internal:attr=[placeholder="What needs to be done?"i]
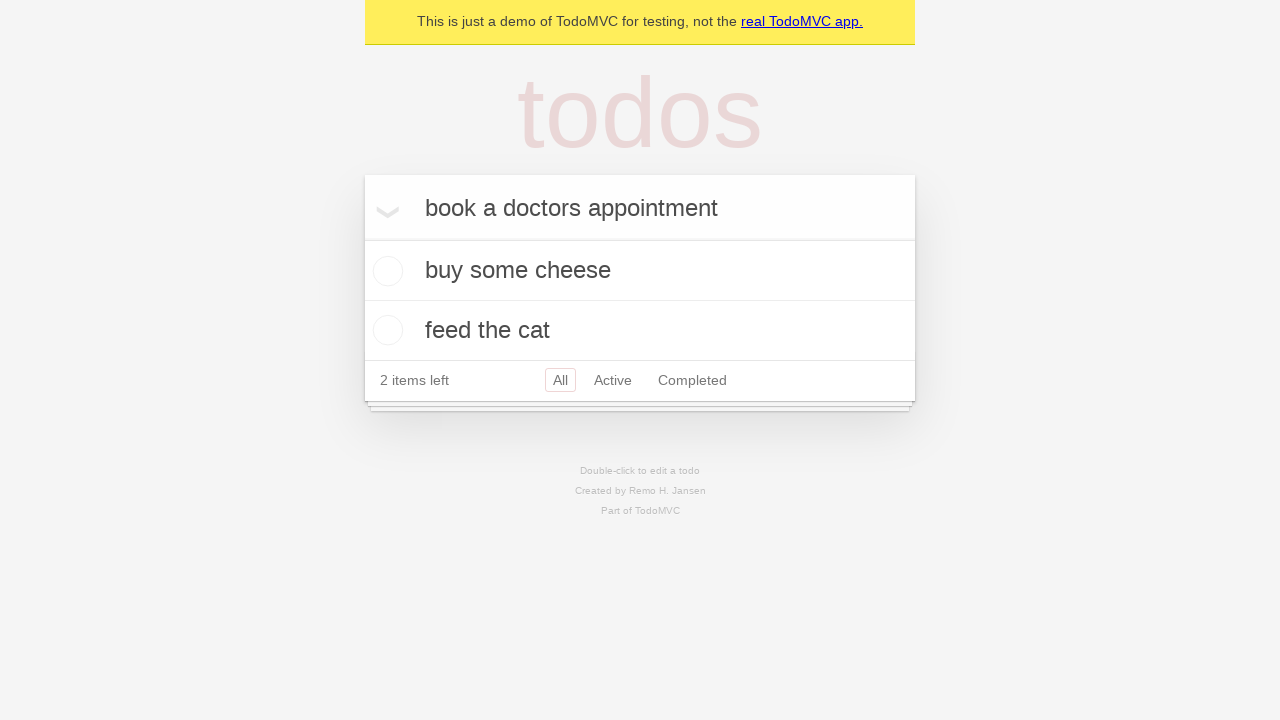

Pressed Enter to create todo 'book a doctors appointment' on internal:attr=[placeholder="What needs to be done?"i]
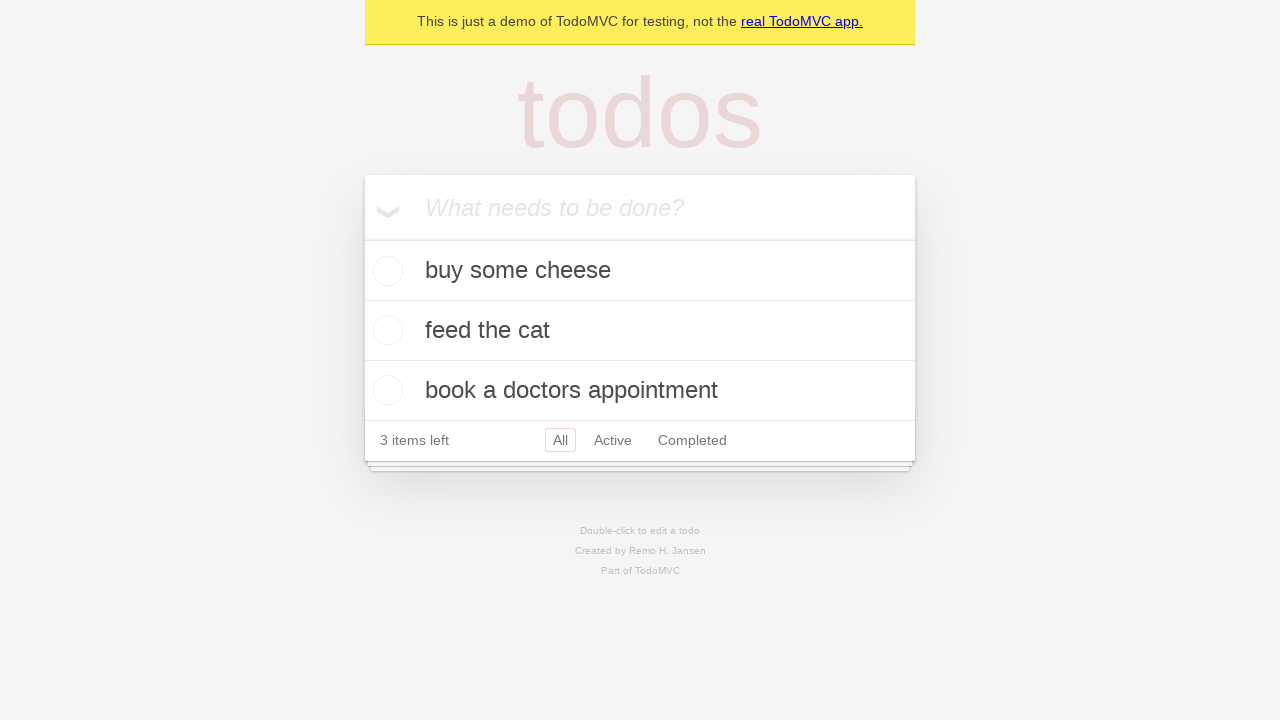

Checked the toggle-all checkbox to mark all todos as complete at (362, 238) on internal:label="Mark all as complete"i
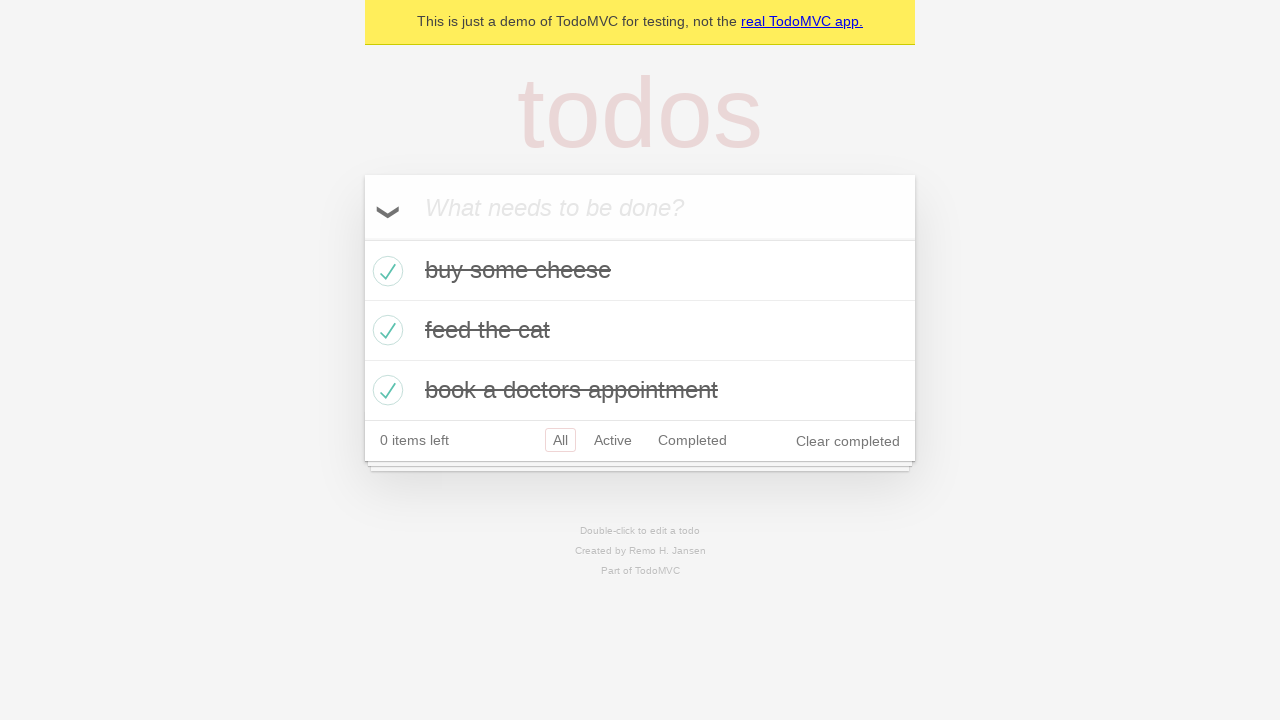

Unchecked the first todo item at (385, 271) on internal:testid=[data-testid="todo-item"s] >> nth=0 >> internal:role=checkbox
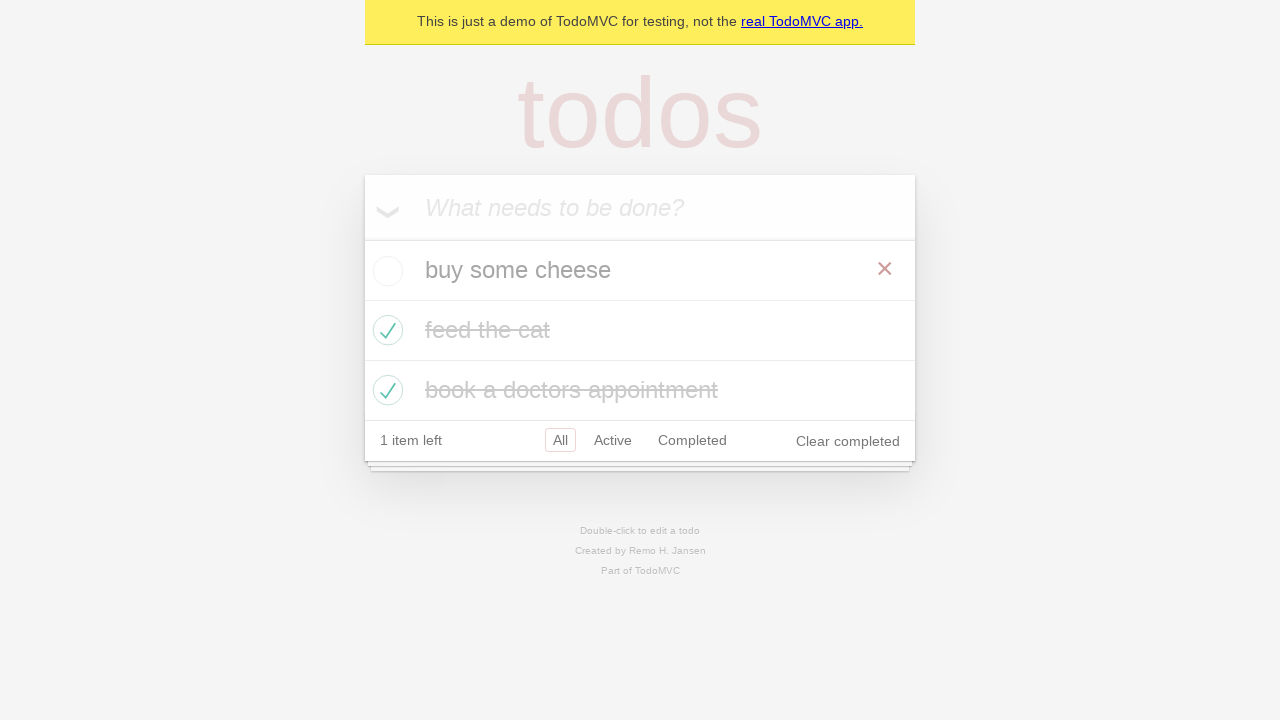

Checked the first todo item again at (385, 271) on internal:testid=[data-testid="todo-item"s] >> nth=0 >> internal:role=checkbox
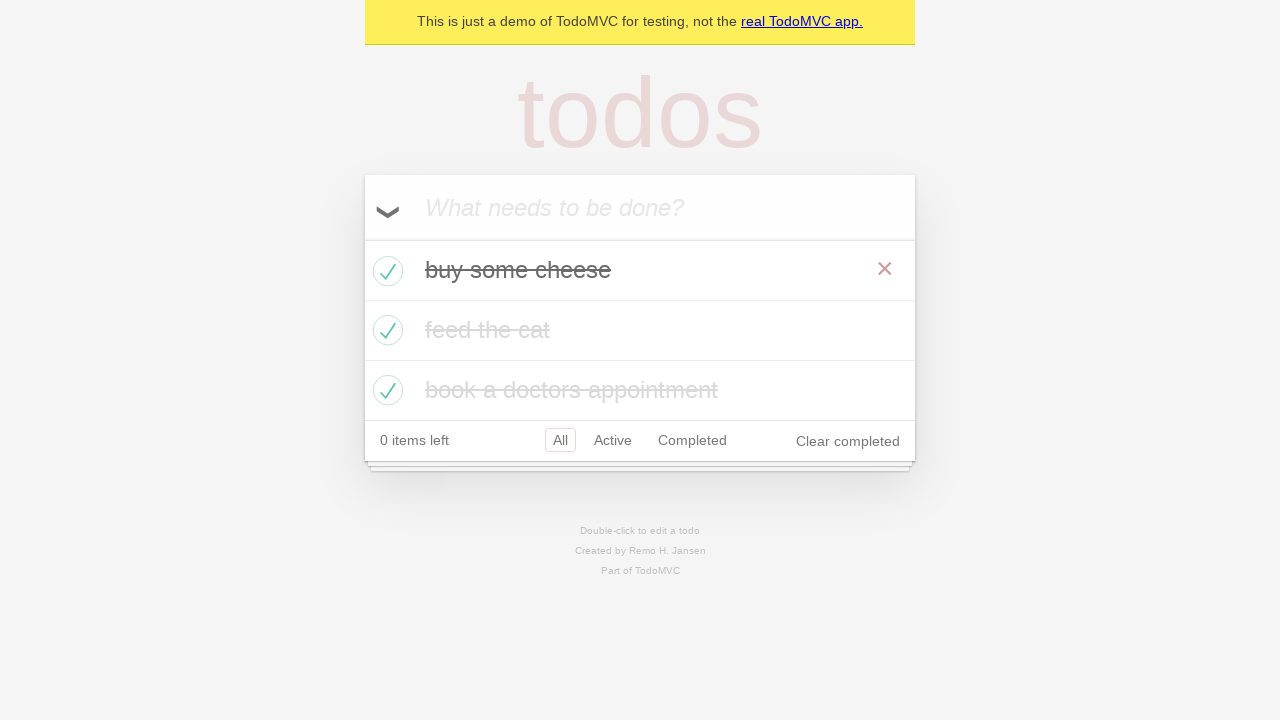

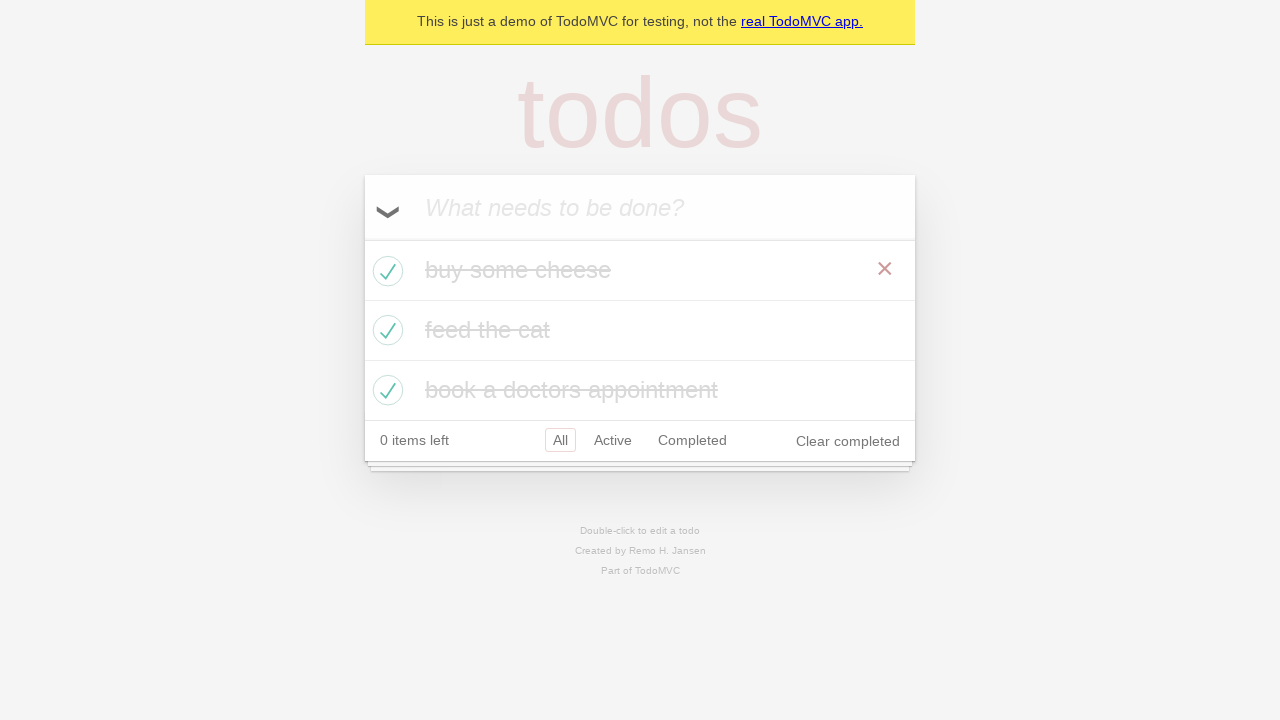